Tests dropdown selection functionality on a demo HR software page by selecting a country using three different methods: by index, by visible text, and by value.

Starting URL: https://www.orangehrm.com/hris-hr-software-demo/

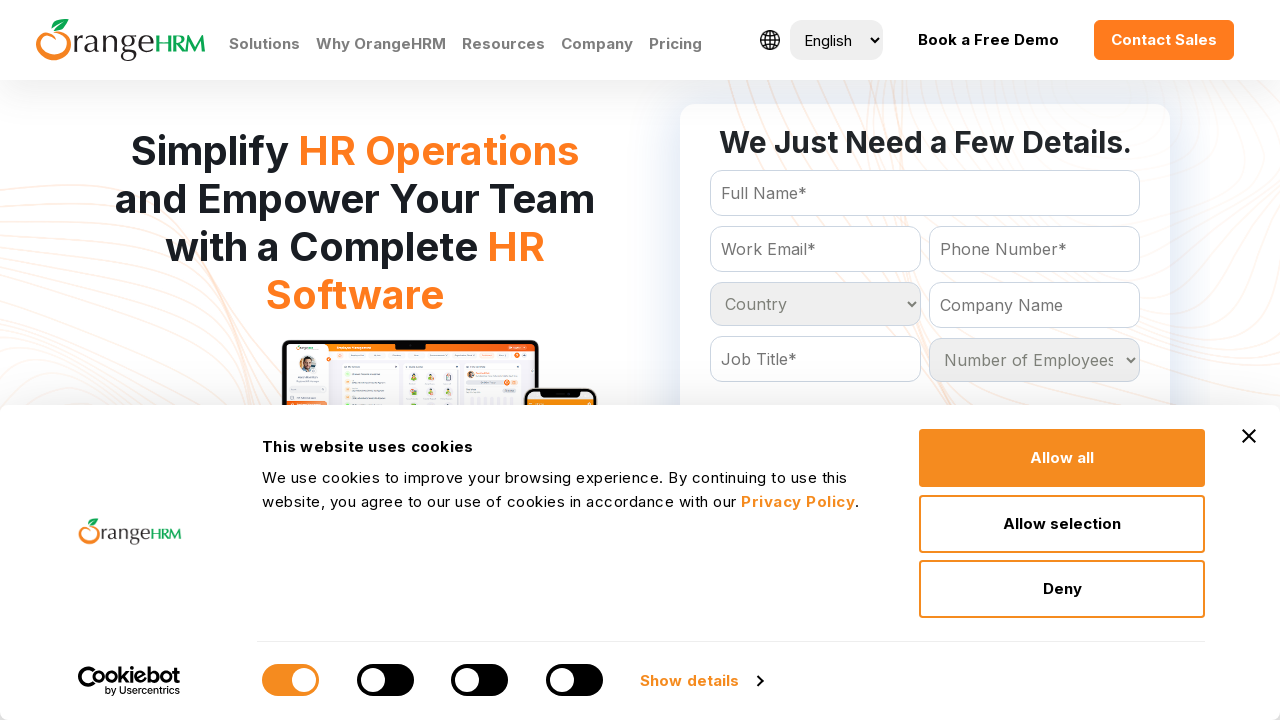

Selected country dropdown option at index 10 on #Form_getForm_Country
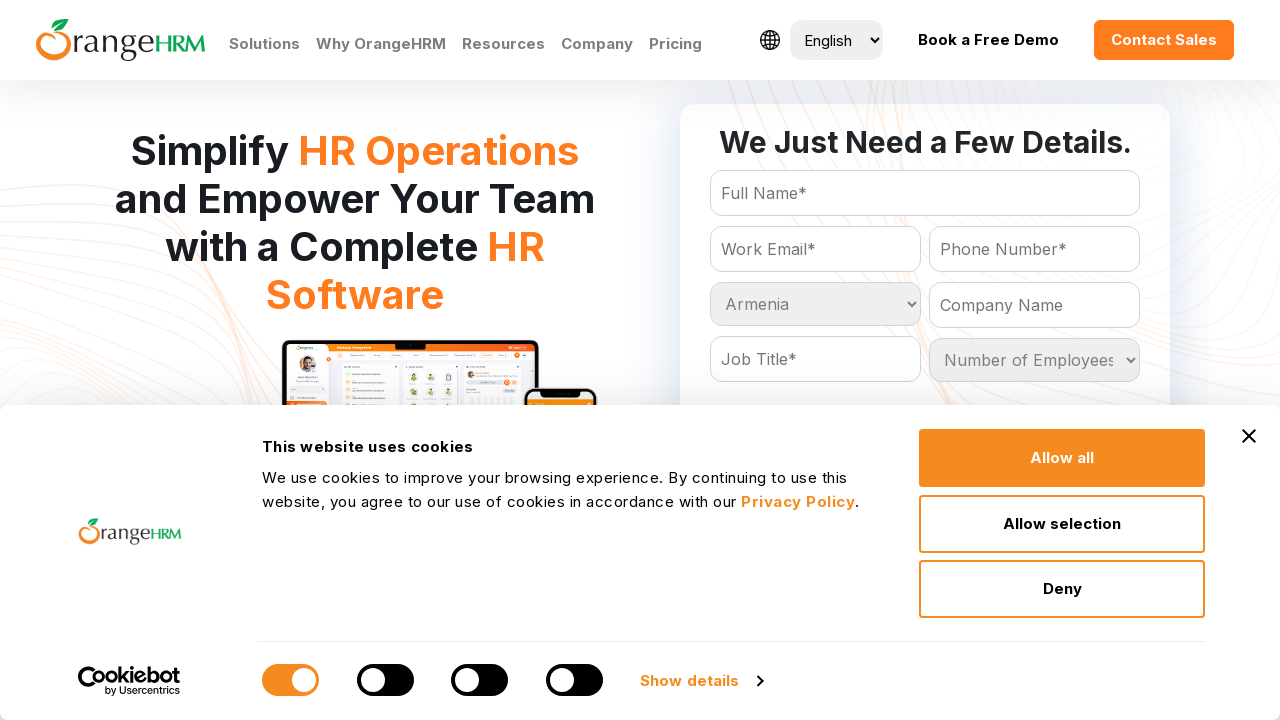

Selected country 'India' by visible text on #Form_getForm_Country
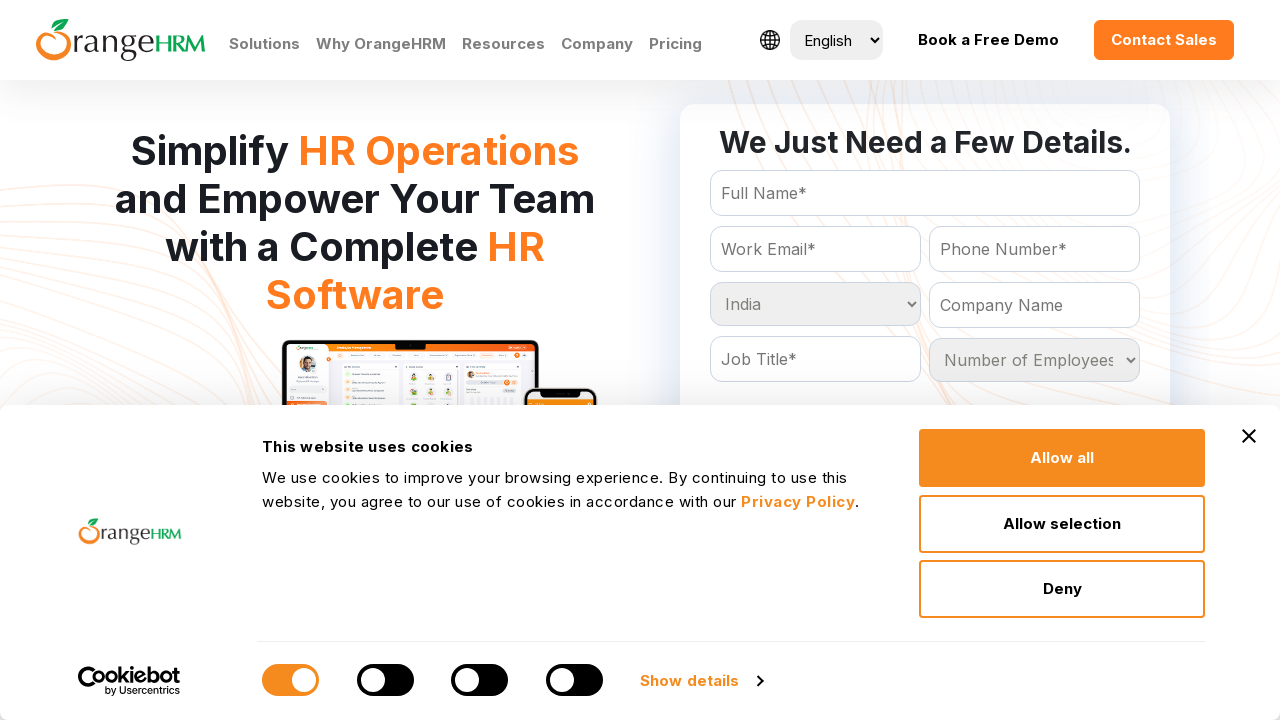

Selected country 'Cuba' by value on #Form_getForm_Country
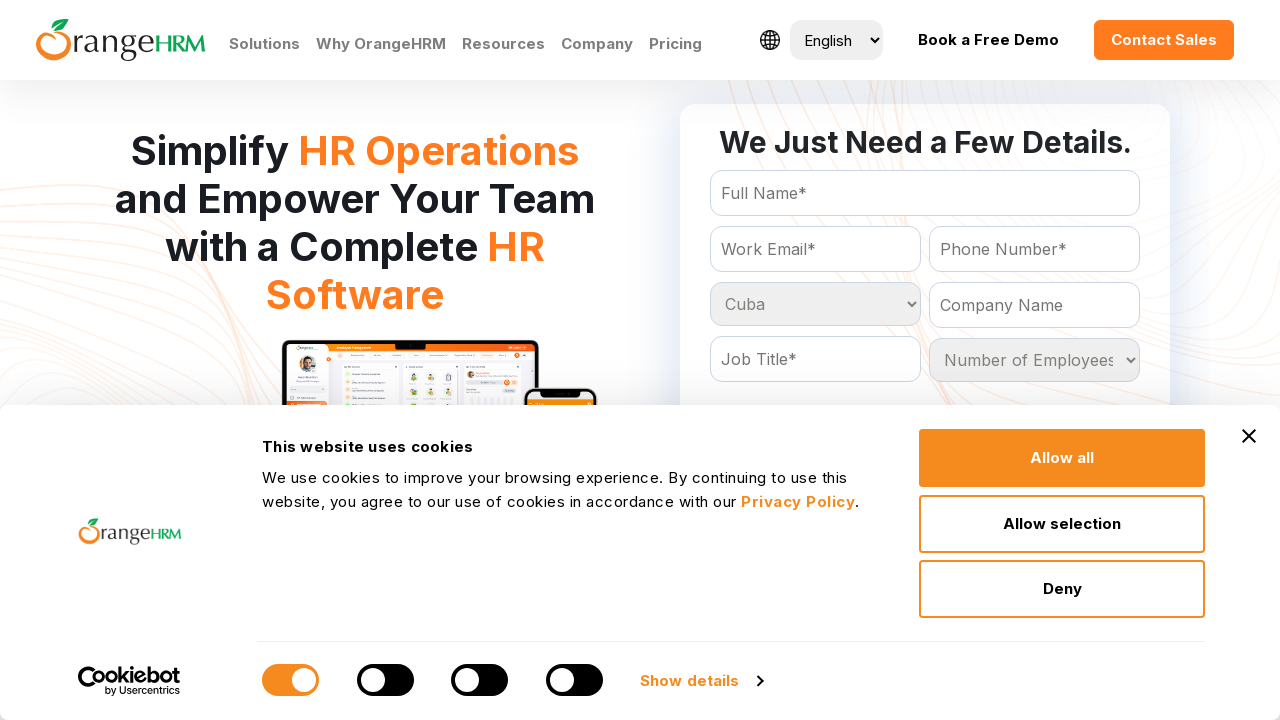

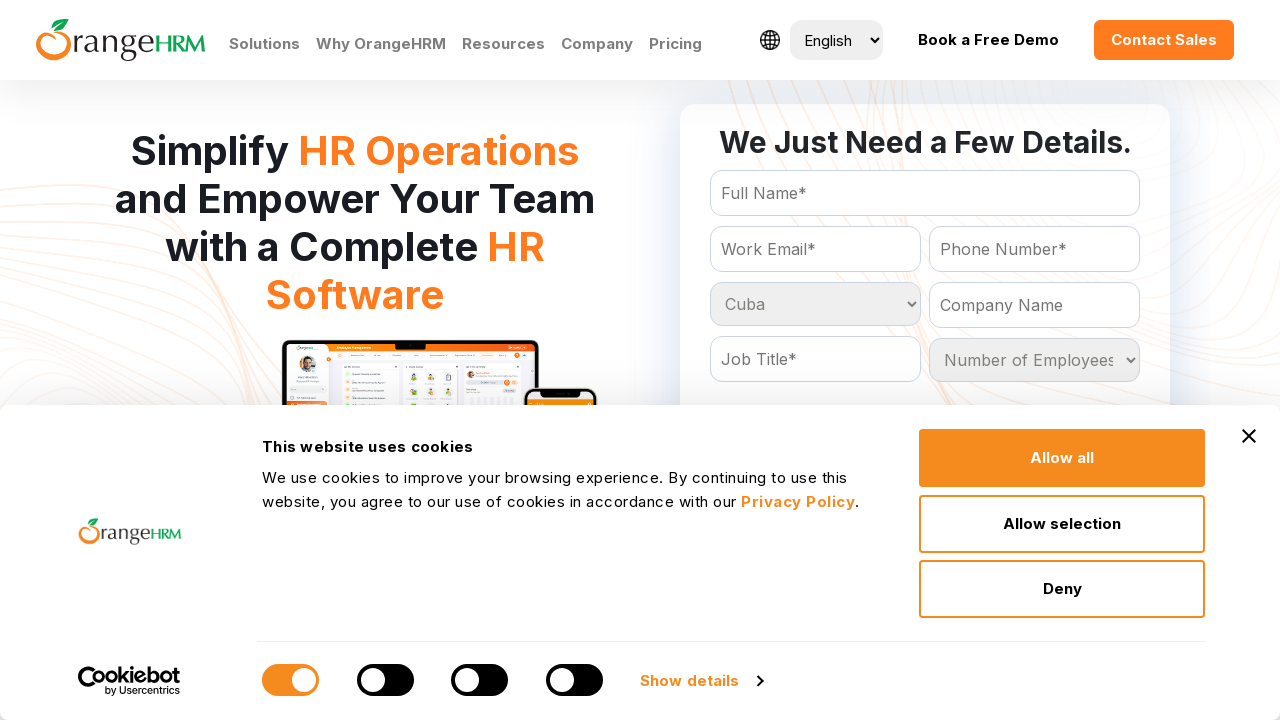